Navigates to Python.org and verifies that the events widget is present with event times and names displayed

Starting URL: https://www.python.org

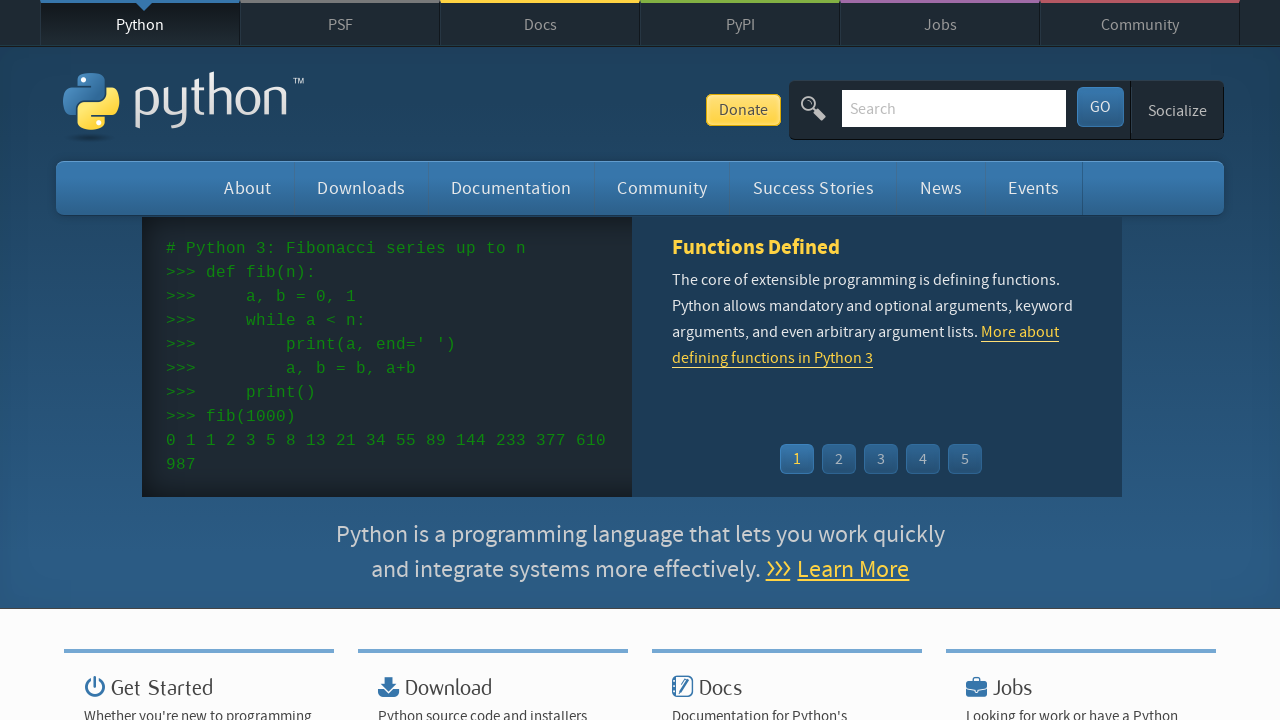

Navigated to https://www.python.org
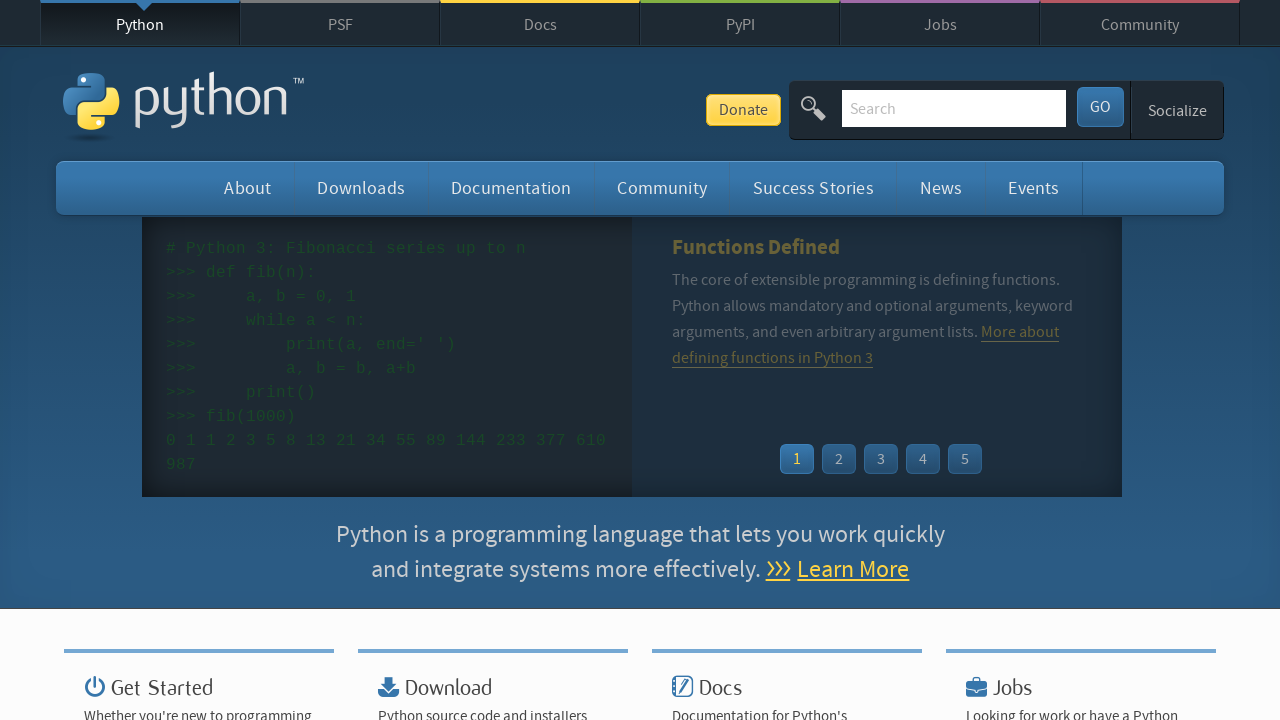

Event widget loaded and present on page
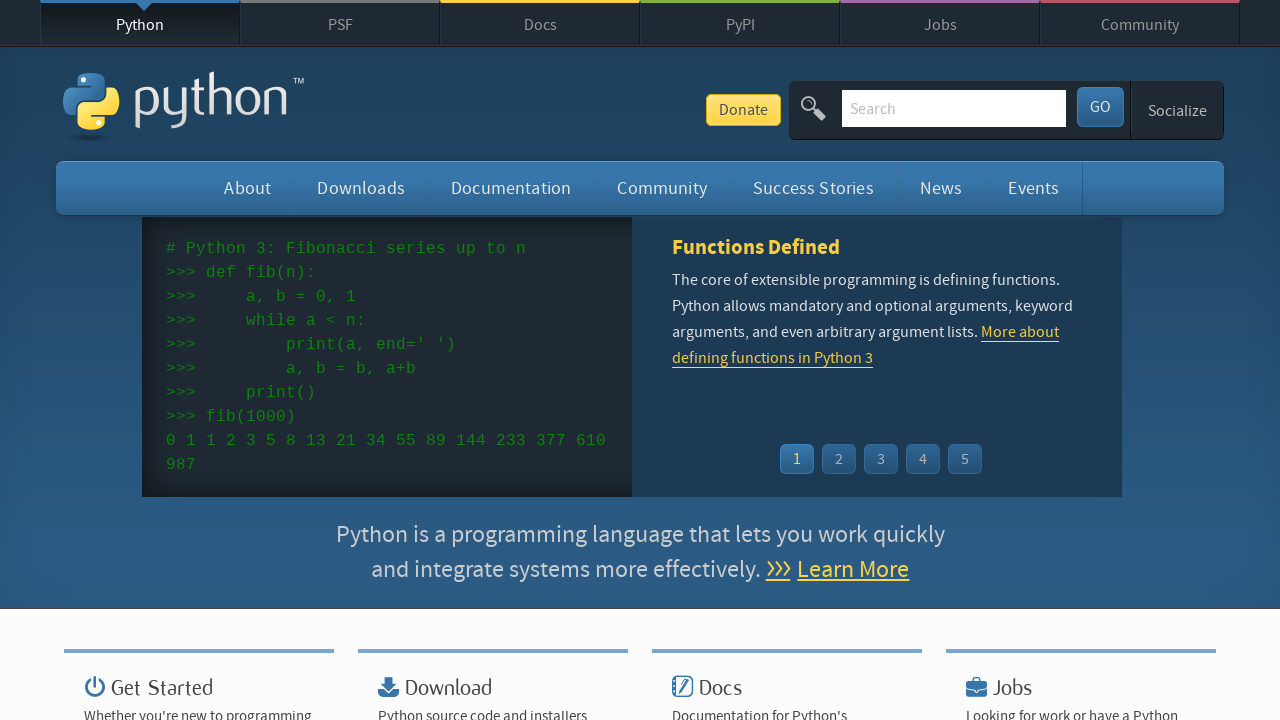

Event times are displayed in the widget
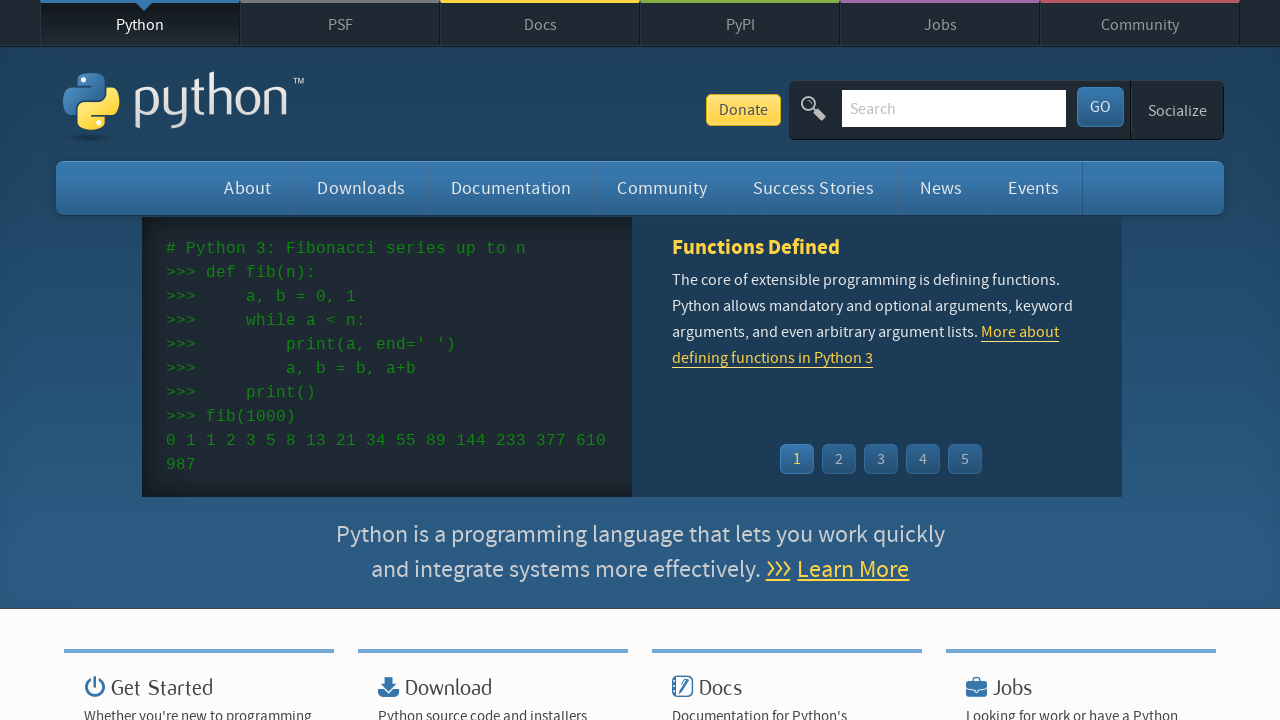

Event names and links are displayed in the widget
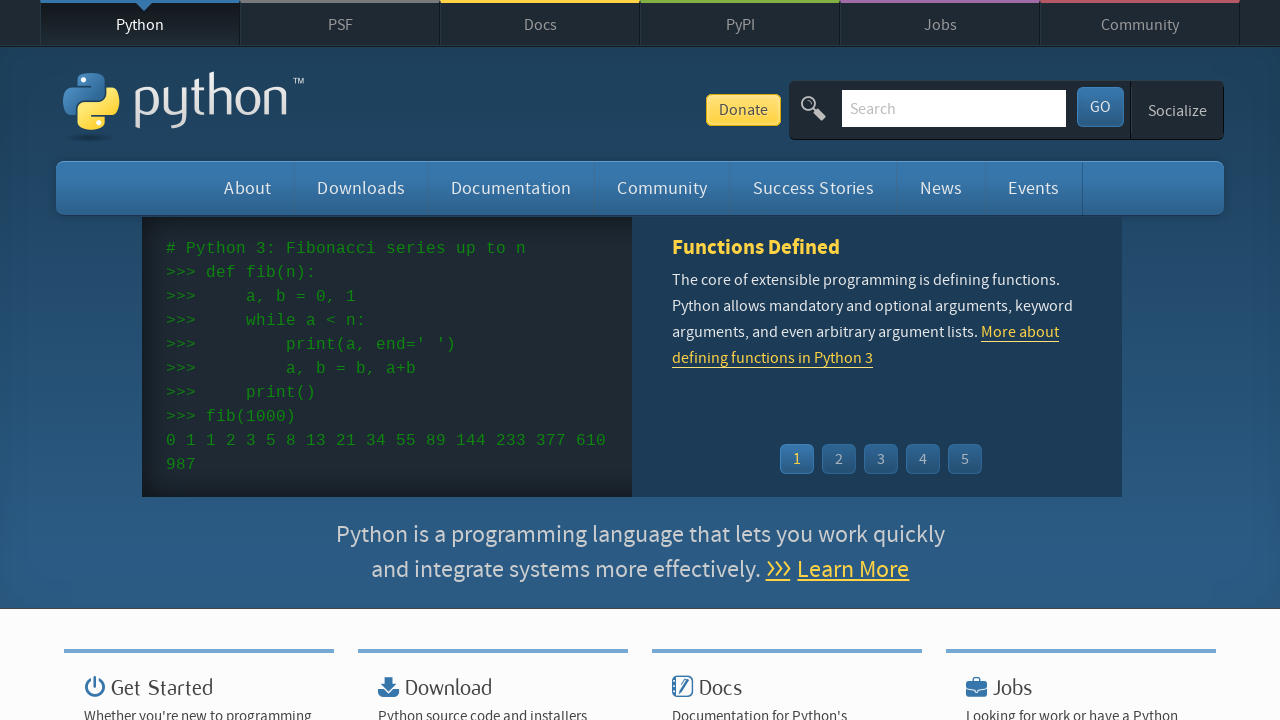

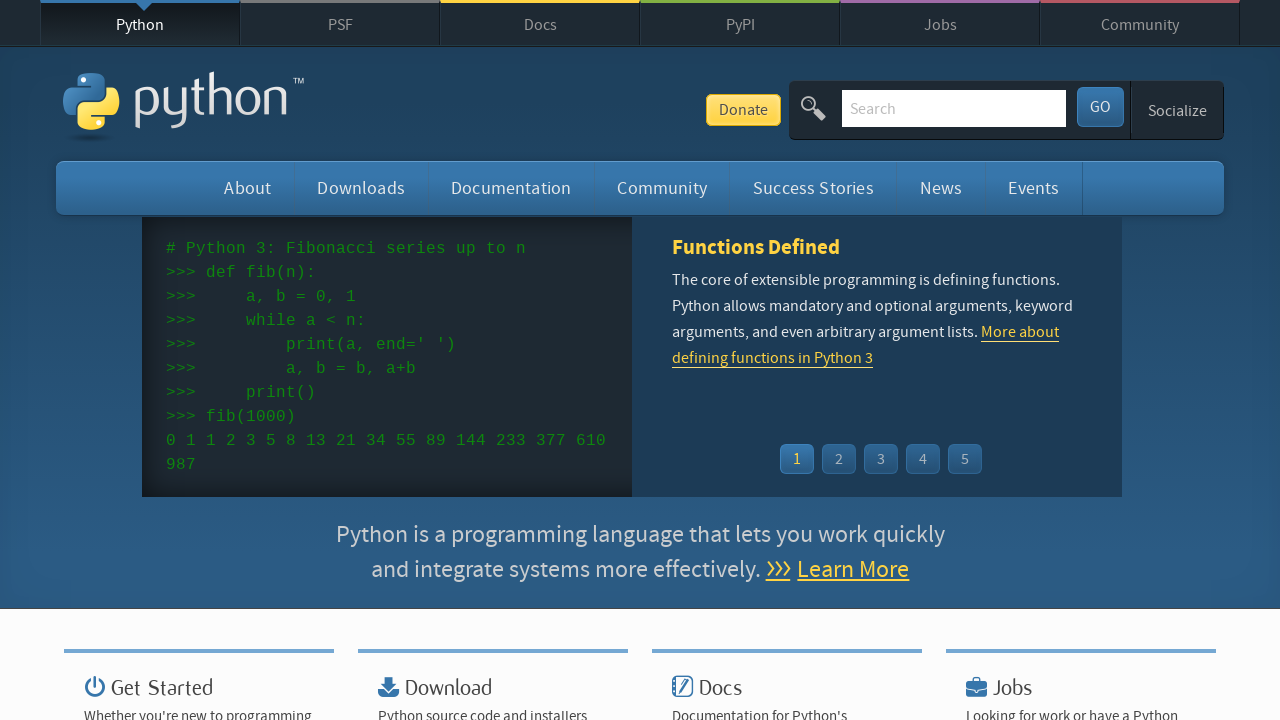